Tests dynamic controls page by clicking the enable button, verifying a message appears, and interacting with the checkbox section's remove button

Starting URL: https://the-internet.herokuapp.com/dynamic_controls

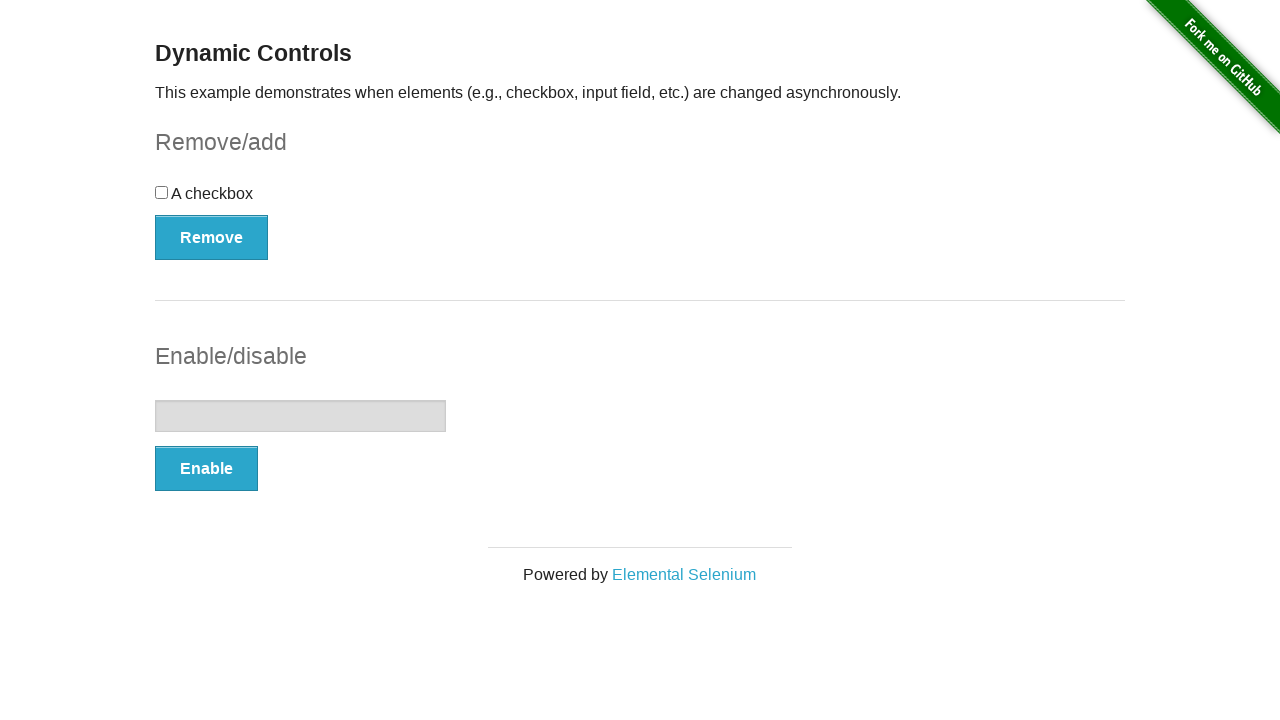

Navigated to dynamic controls page
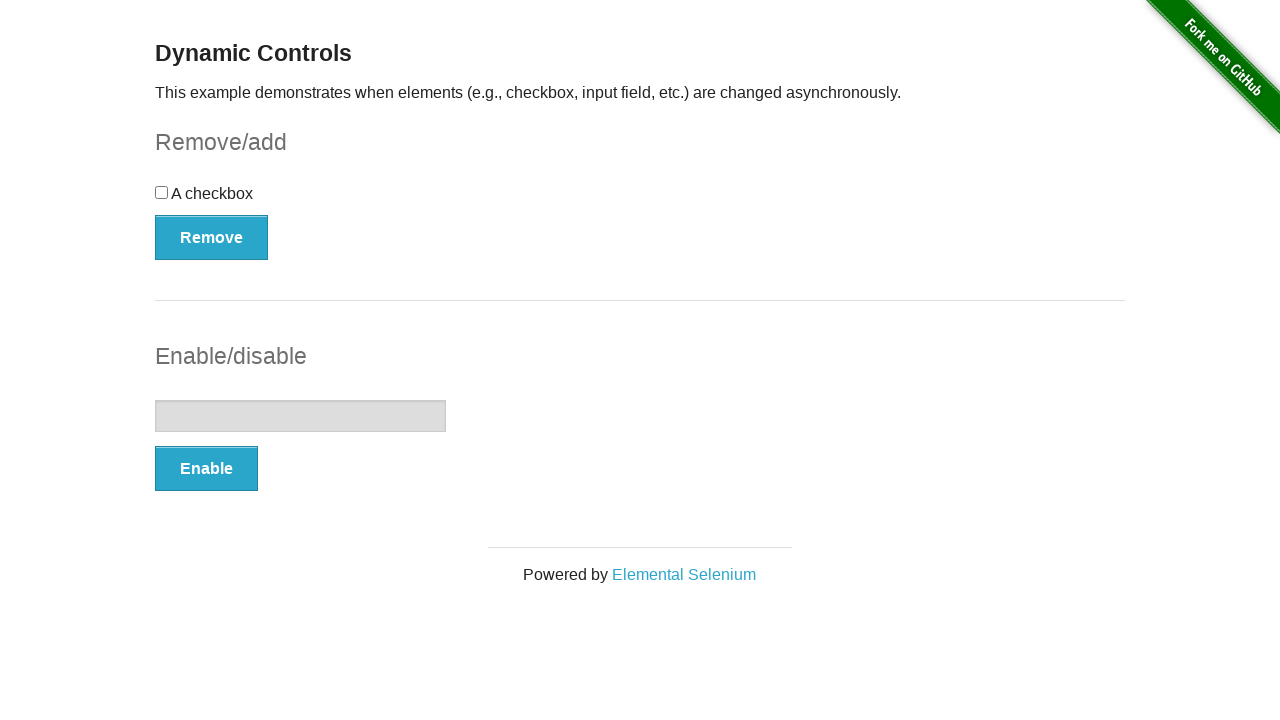

Clicked the Enable button in the input example section at (206, 469) on #input-example > button
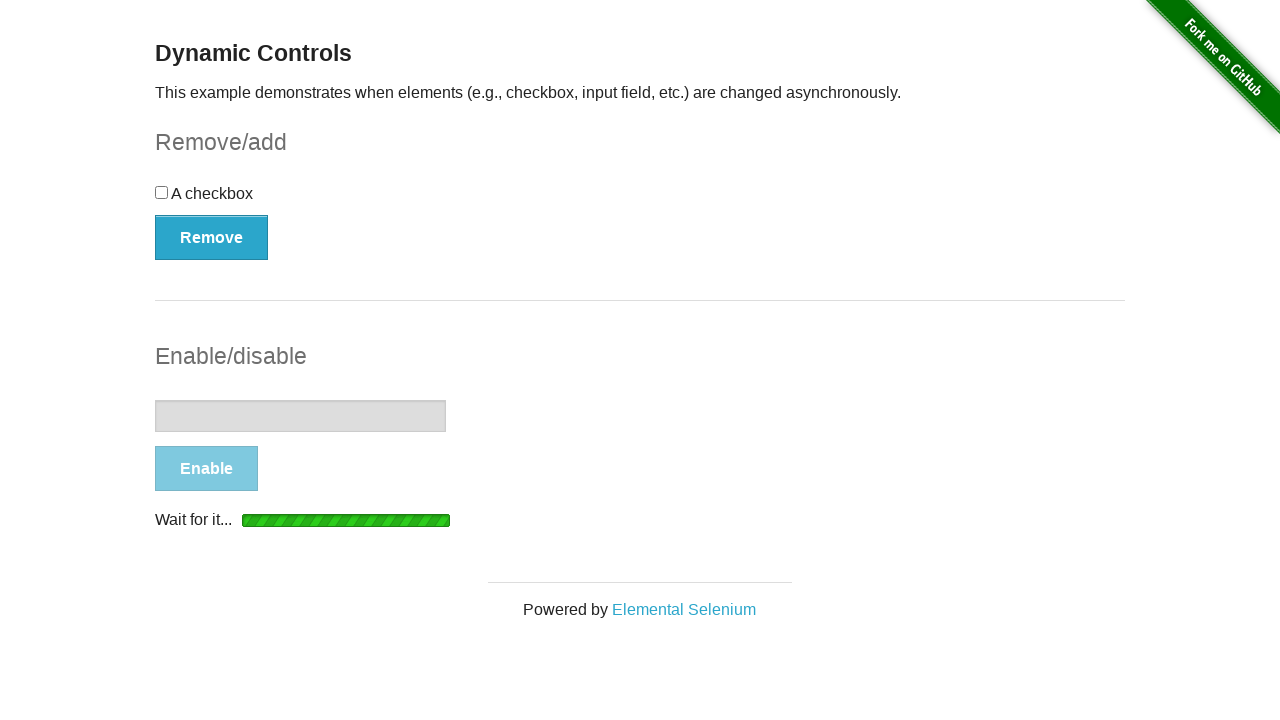

Message appeared after enabling input
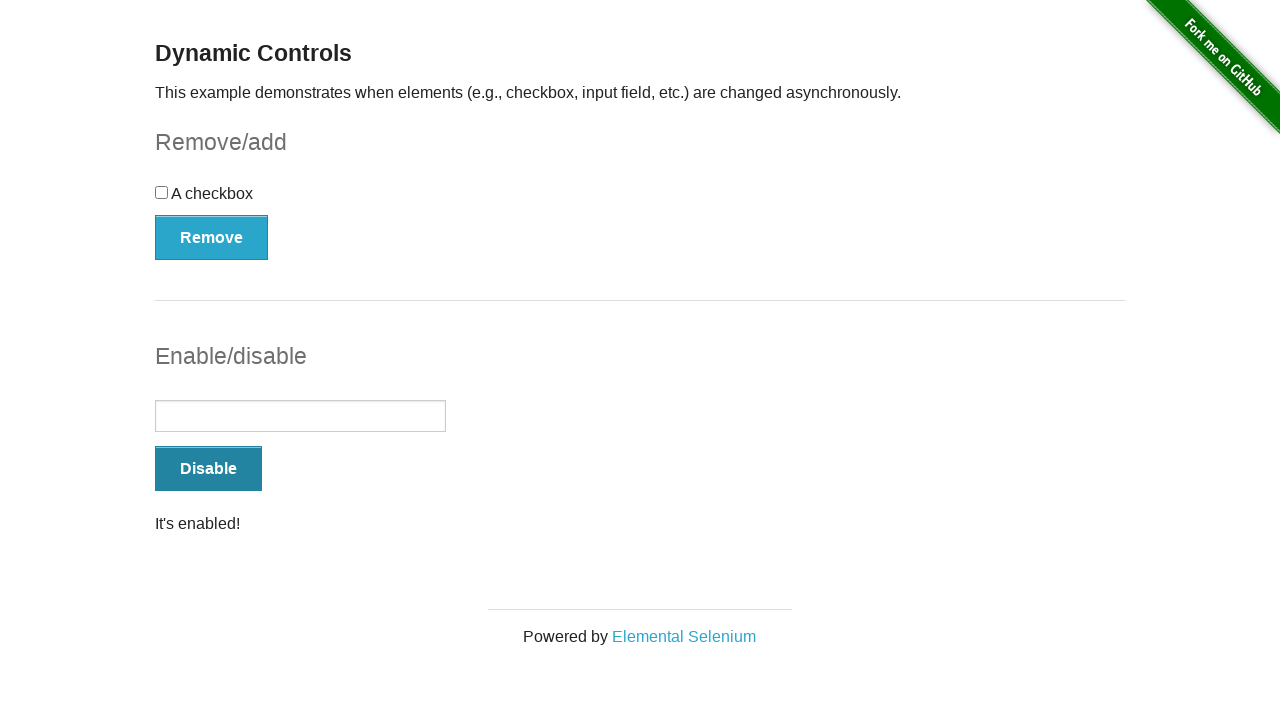

Located the remove button in the checkbox example section
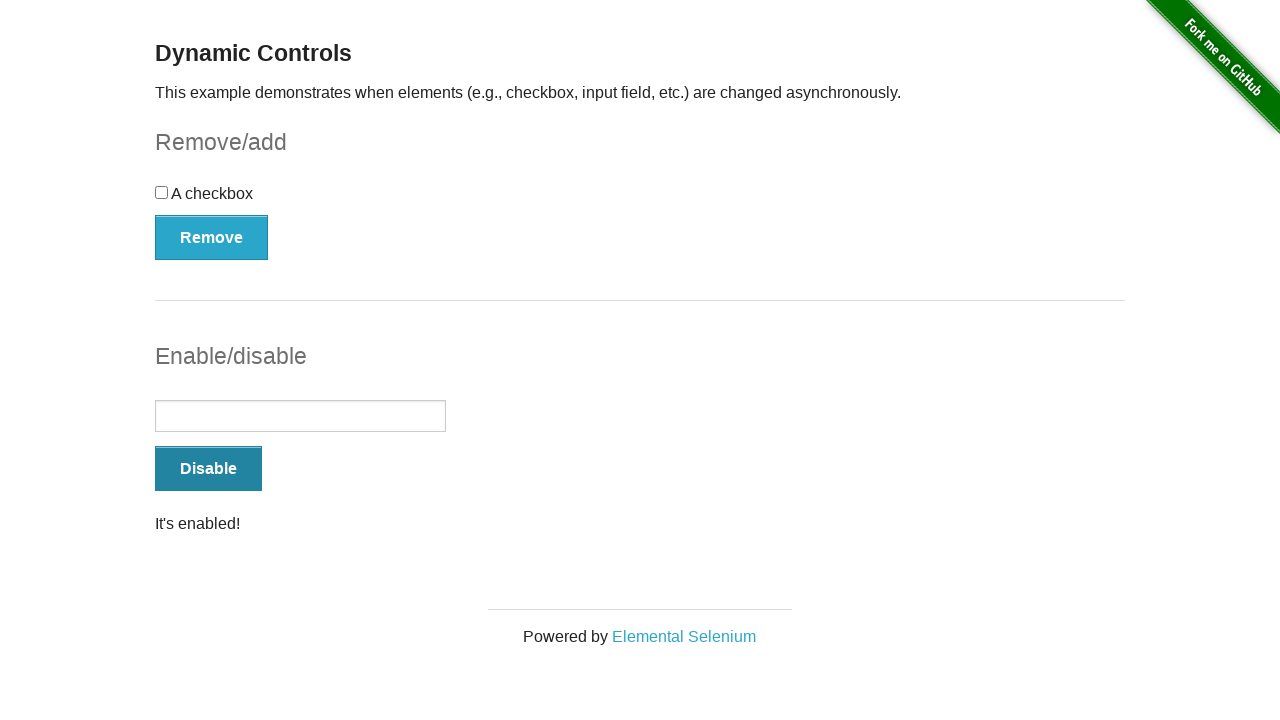

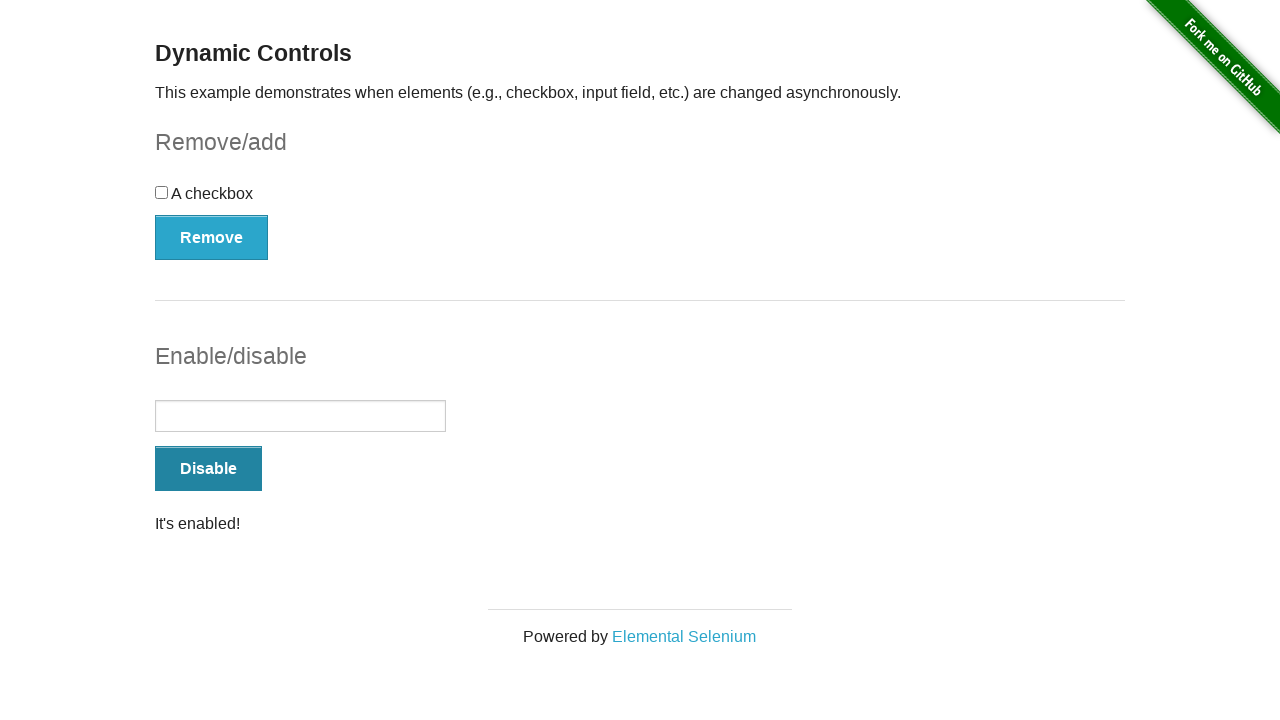